Tests basic browser navigation by visiting a website, navigating to another page, and using the browser back button

Starting URL: https://rahulshettyacademy.com

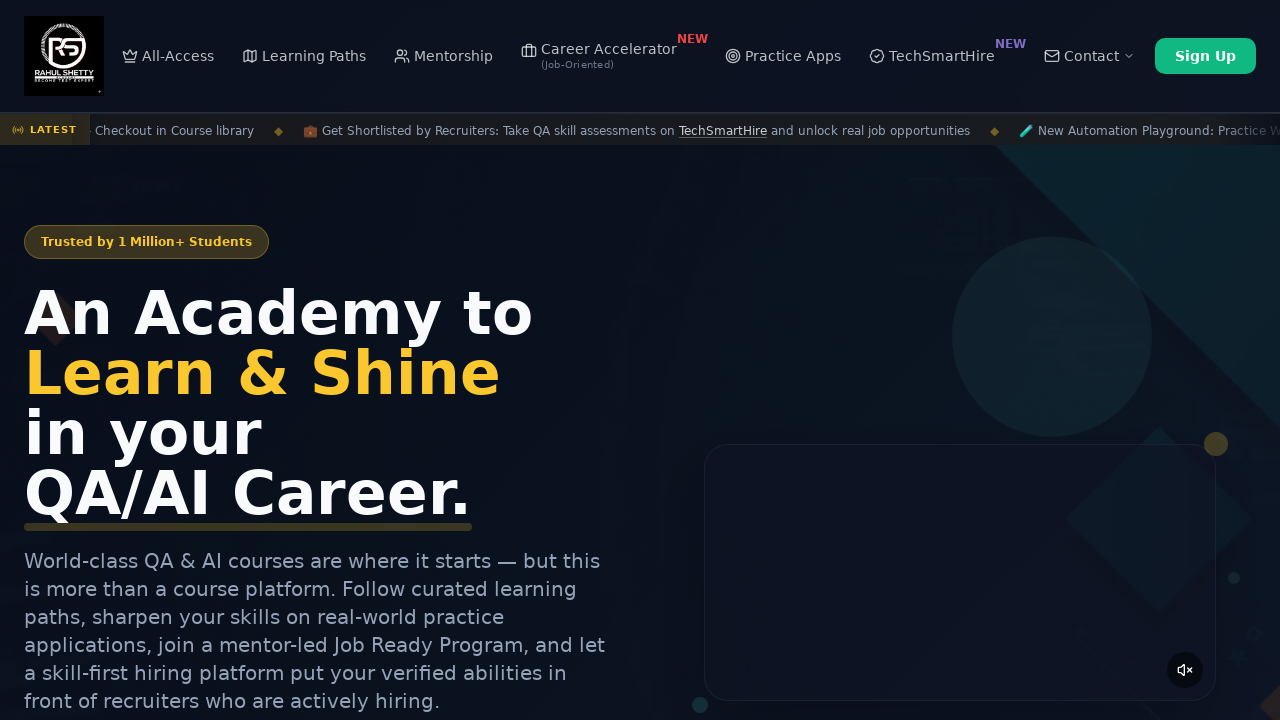

Navigated to Rahul Shetty Academy Selenium Practice page
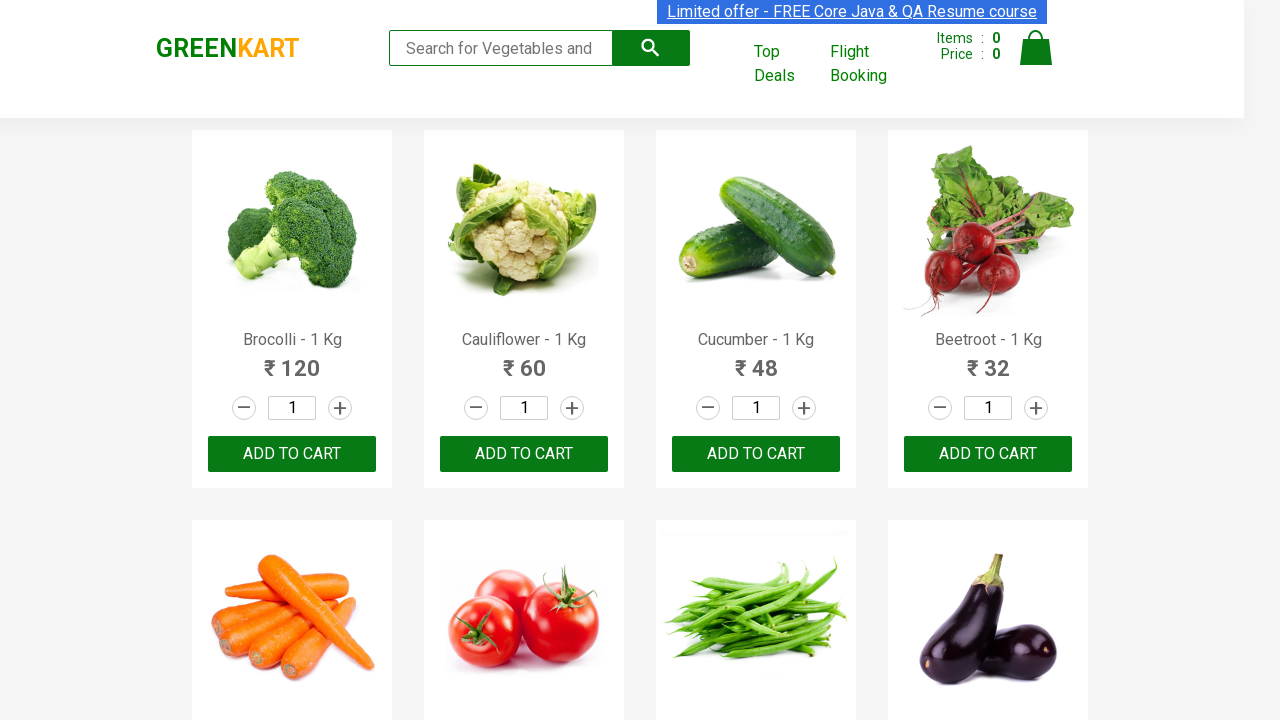

Clicked browser back button to navigate to previous page
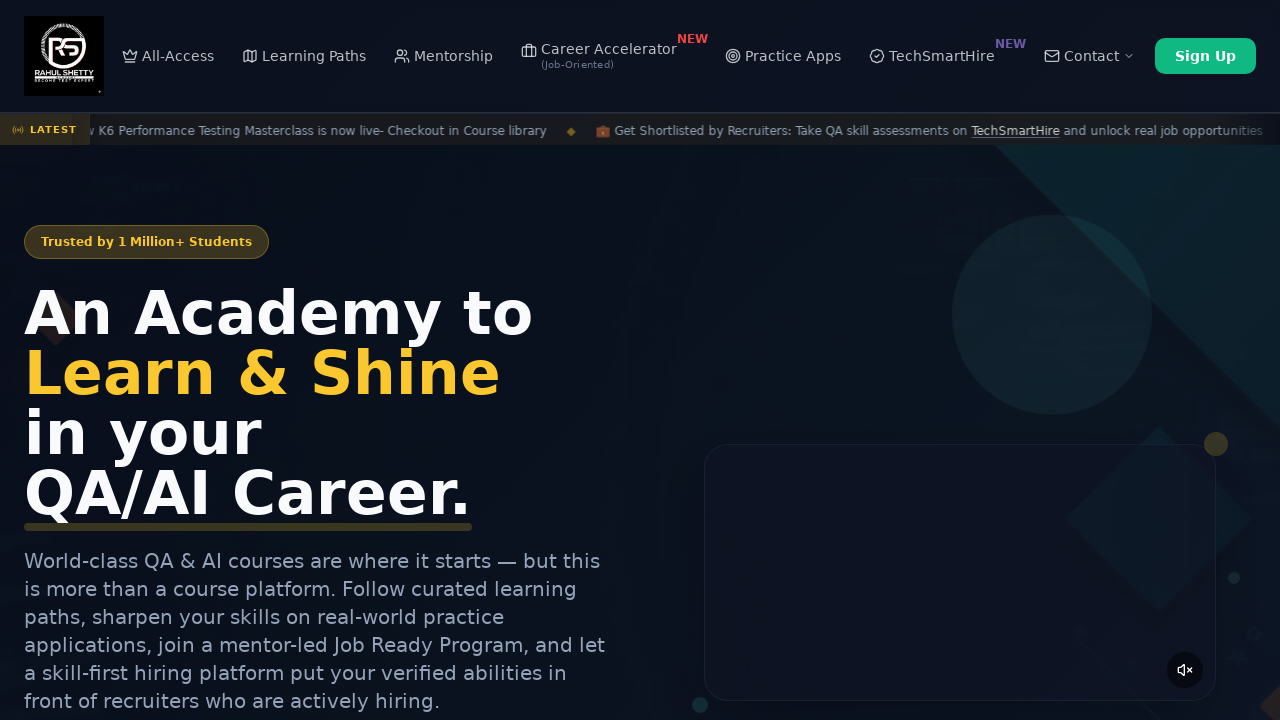

Page loaded after navigating back
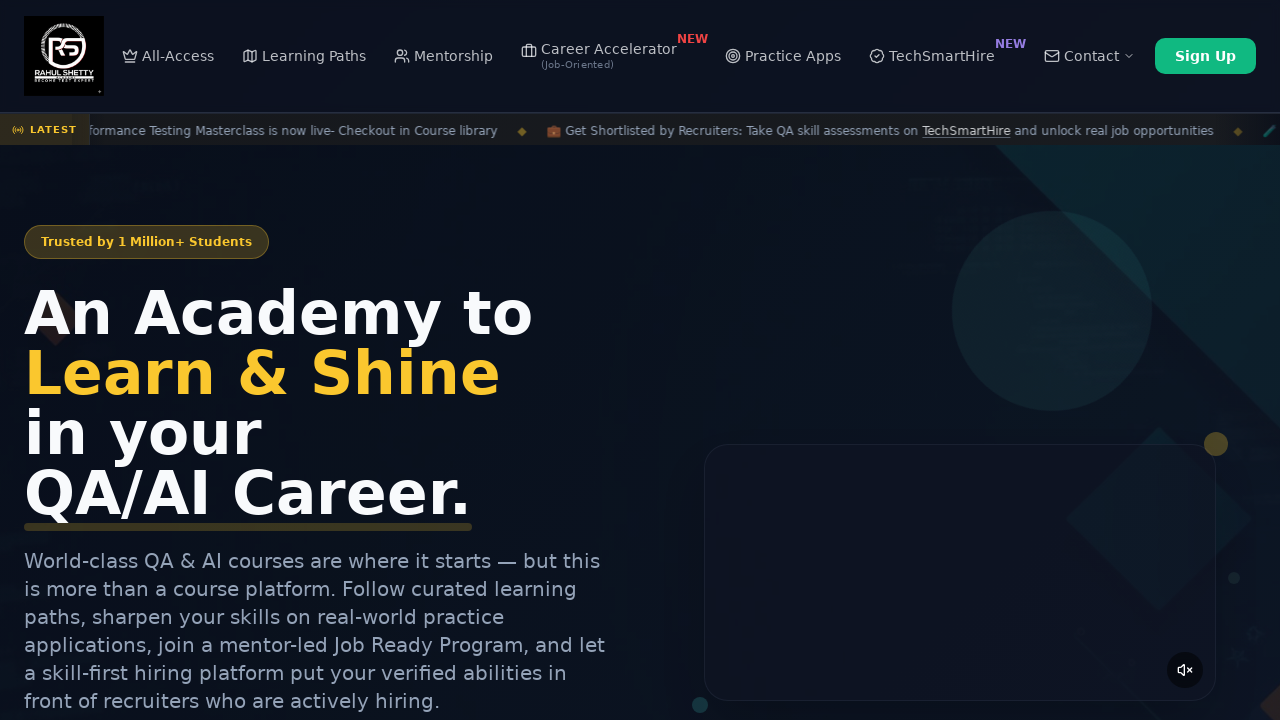

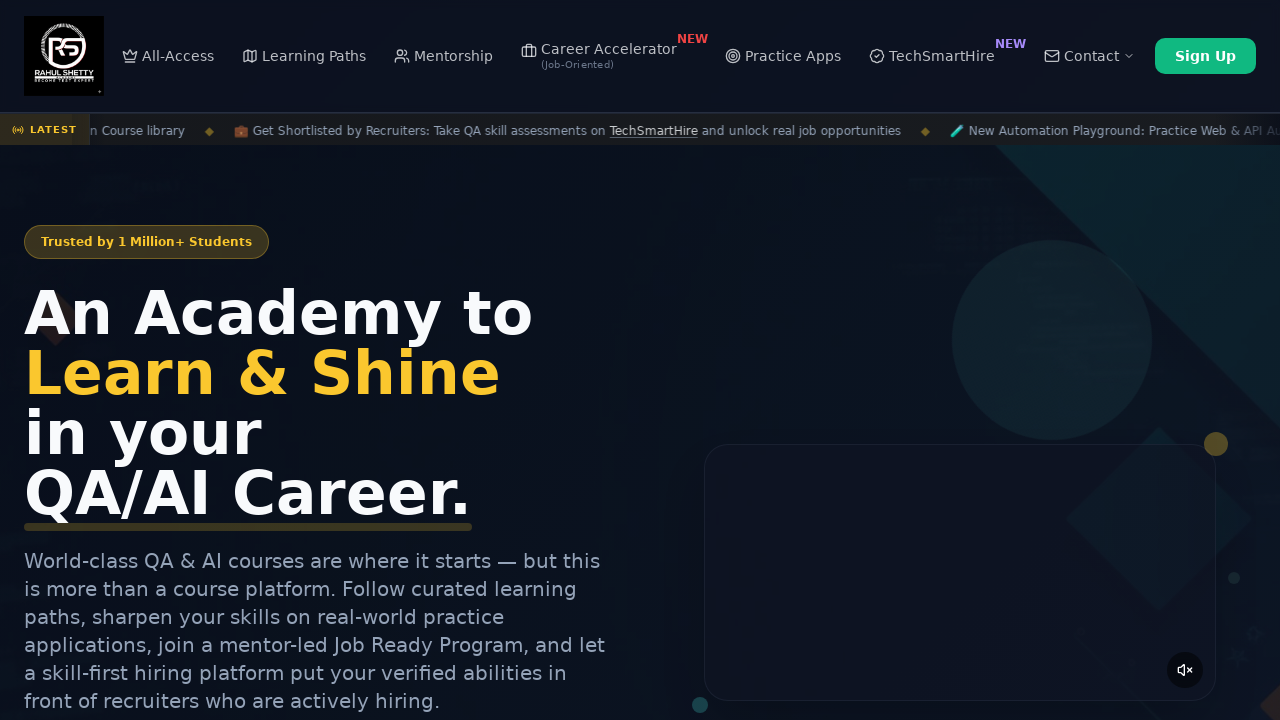